Tests creating a new paste on Pastebin by filling in the text content, clicking the expiration dropdown, entering a title, and clicking the submit button.

Starting URL: https://pastebin.com/

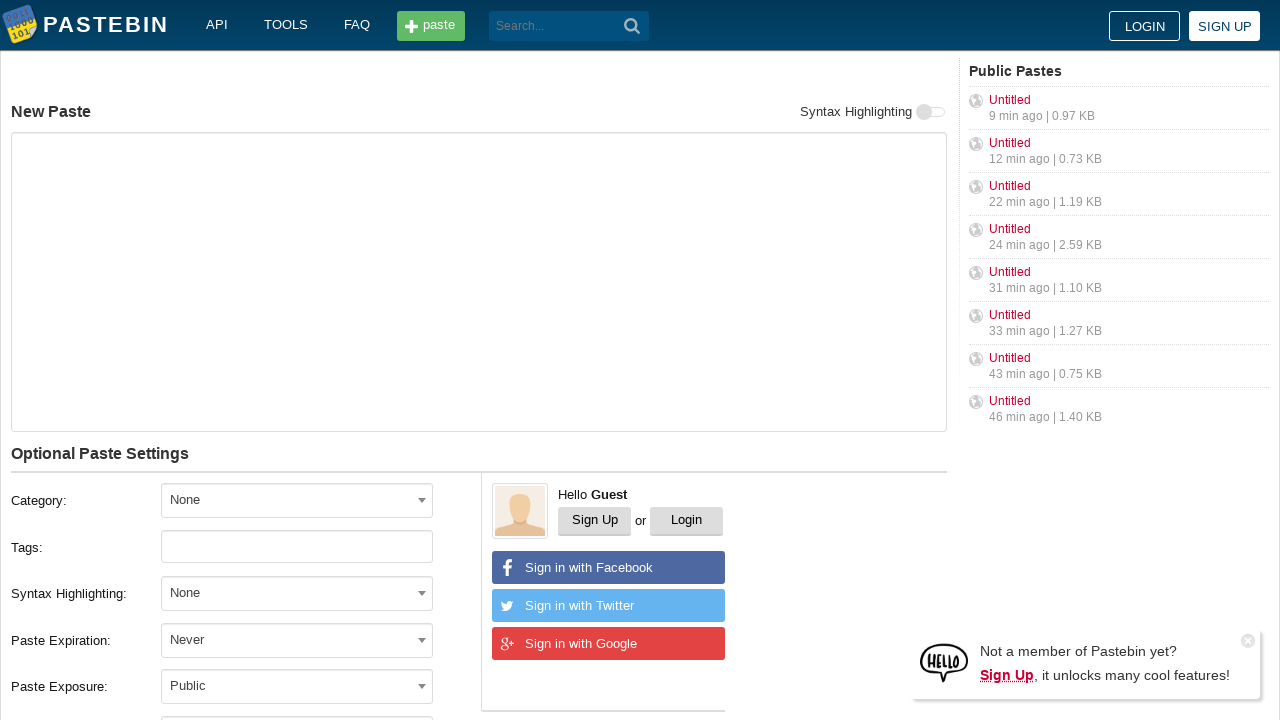

Filled paste text area with 'Hello from WebDriver' on #postform-text
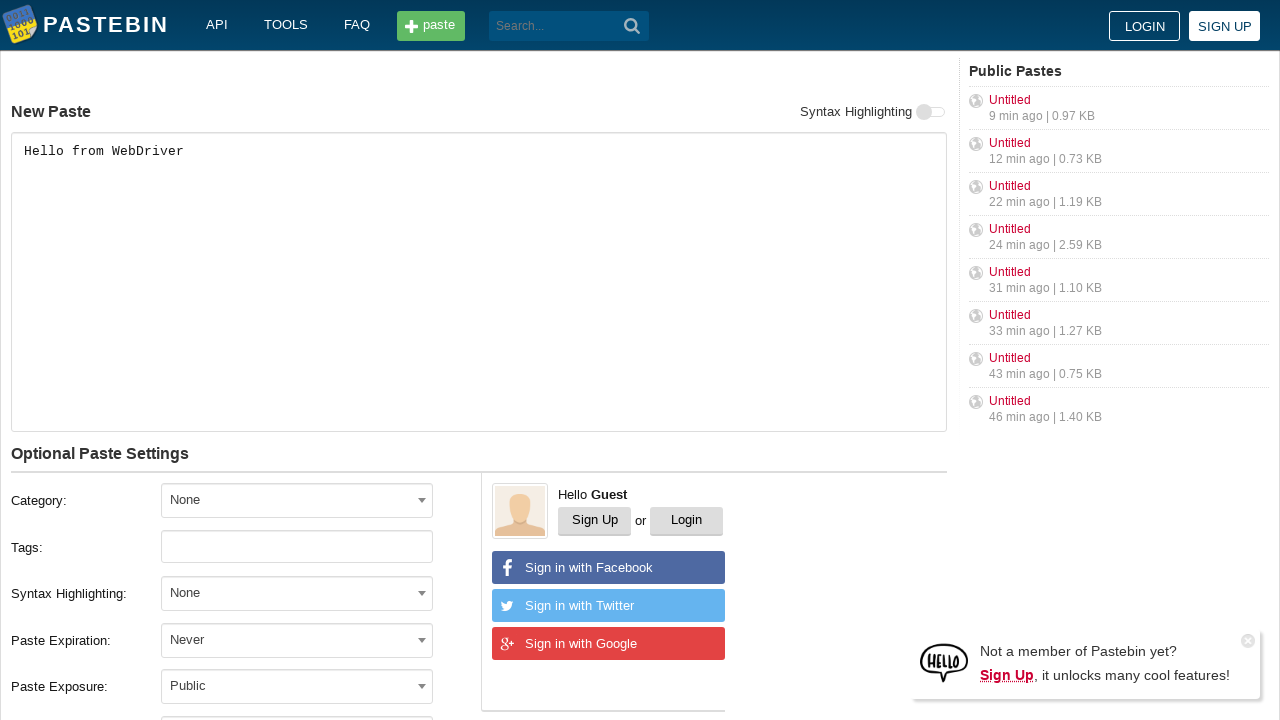

Clicked expiration dropdown at (297, 640) on #select2-postform-expiration-container
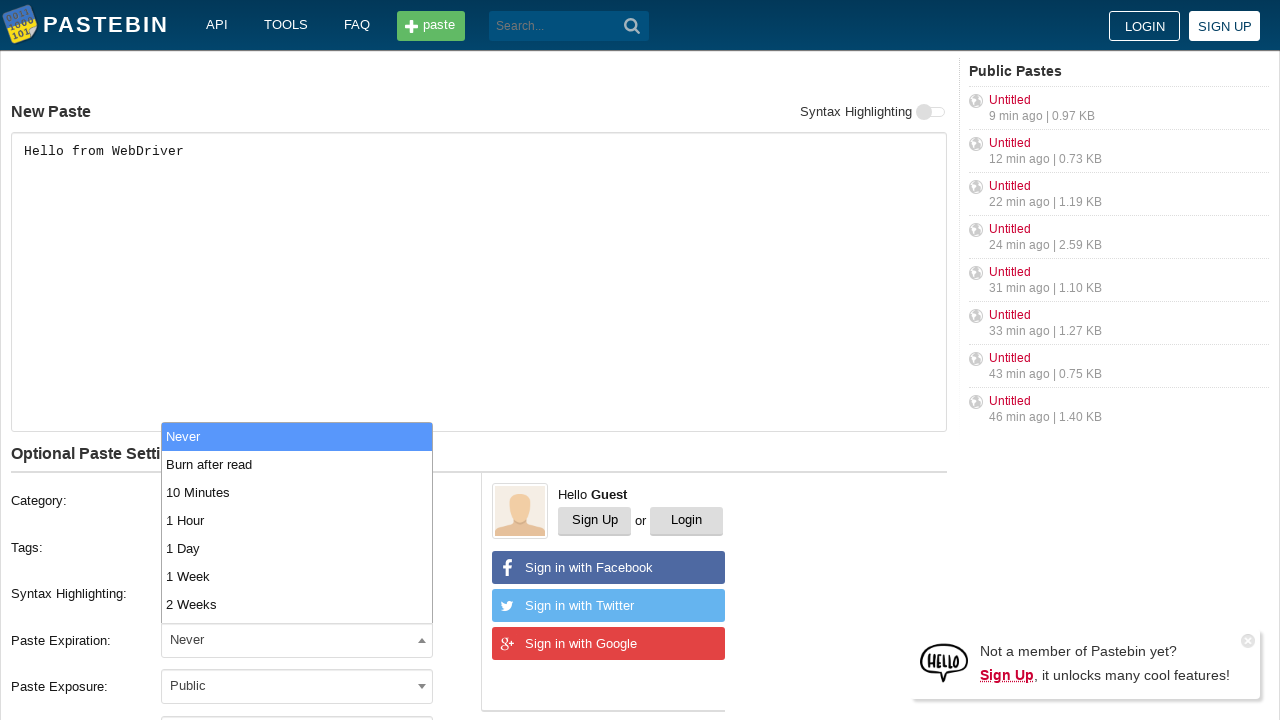

Dropdown options appeared
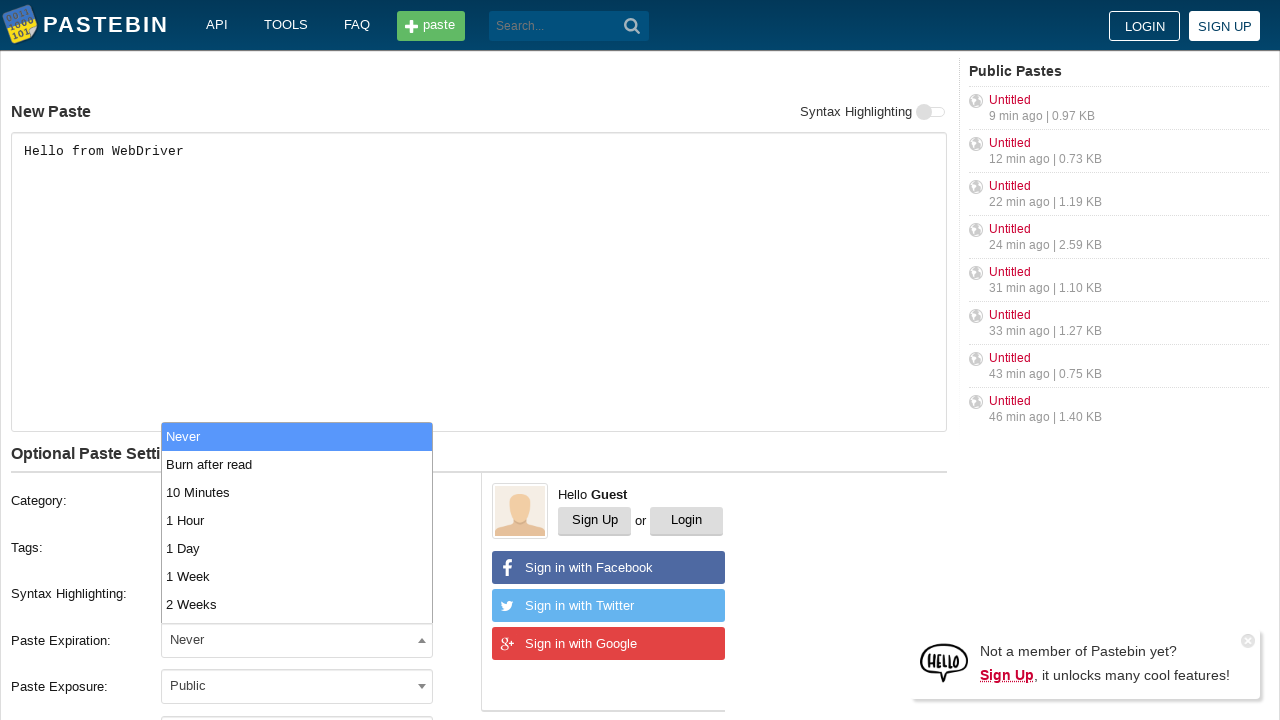

Selected '10 Minutes' expiration option at (297, 492) on .select2-results__option:has-text('10 Minutes')
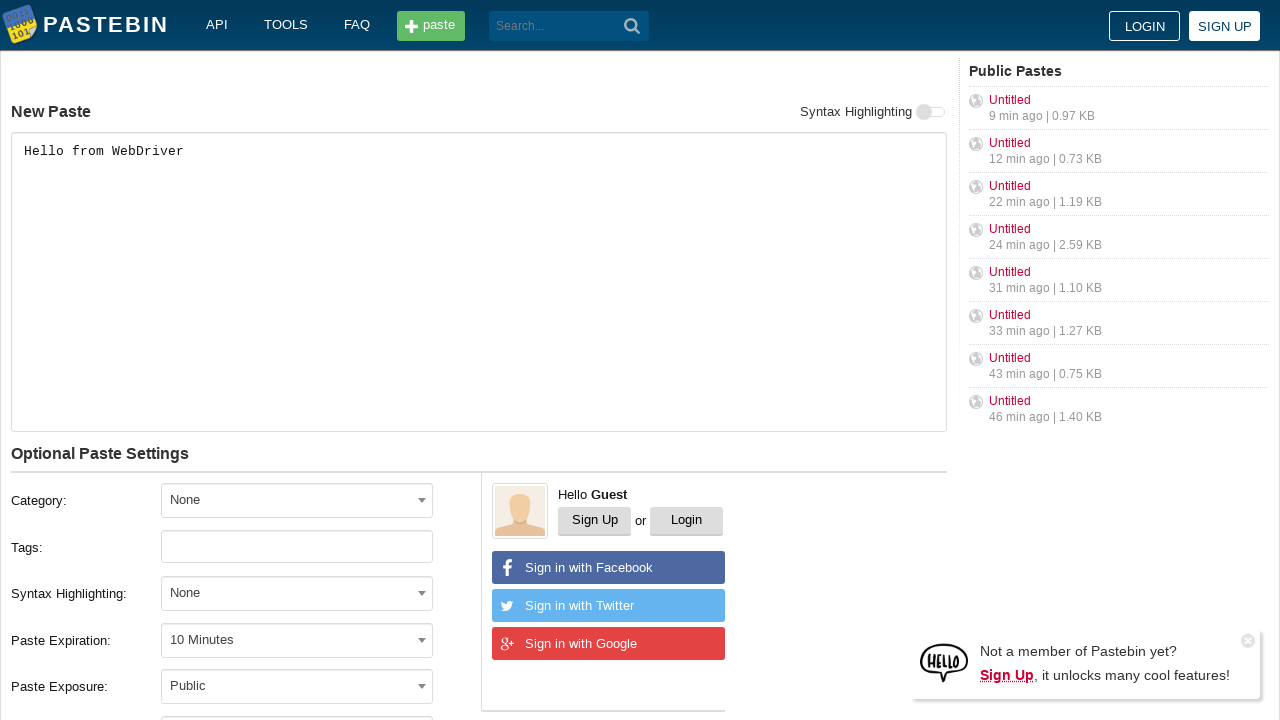

Filled paste title with 'helloweb' on #postform-name
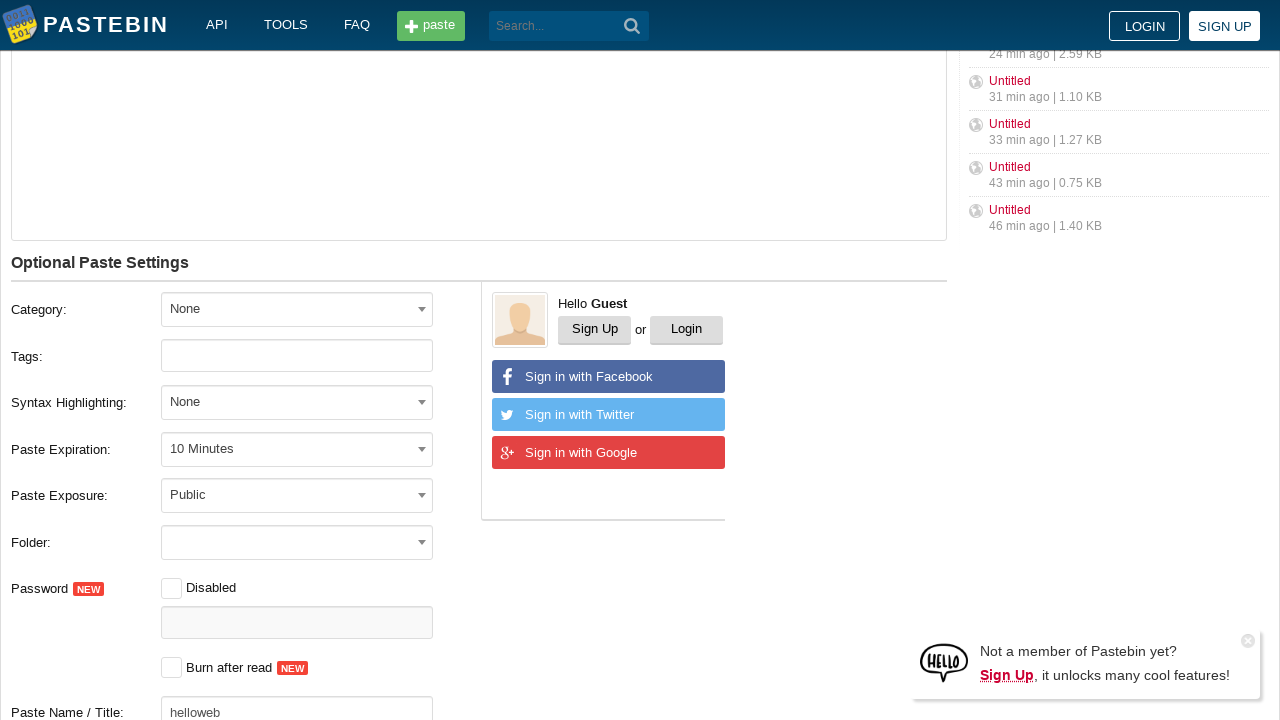

Clicked Create button to submit paste at (240, 400) on xpath=//button[contains(@class, 'btn') and contains(text(), 'Create')]
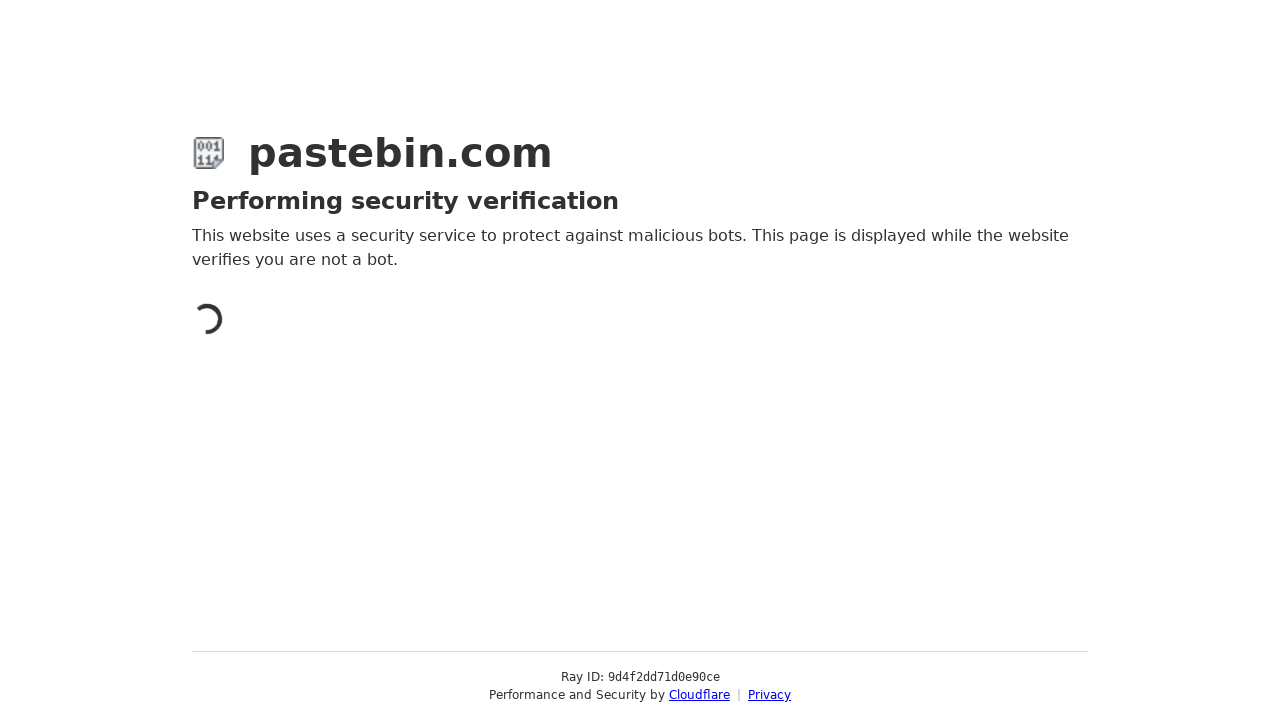

Paste created and page loaded successfully
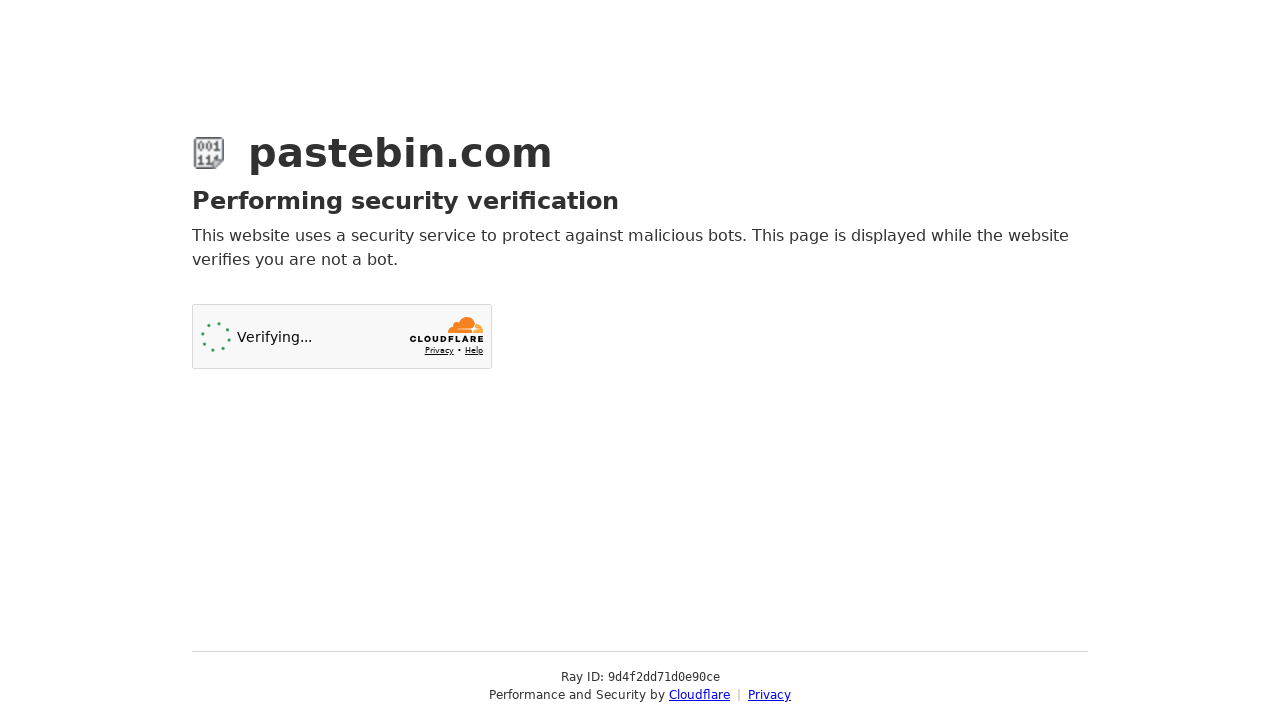

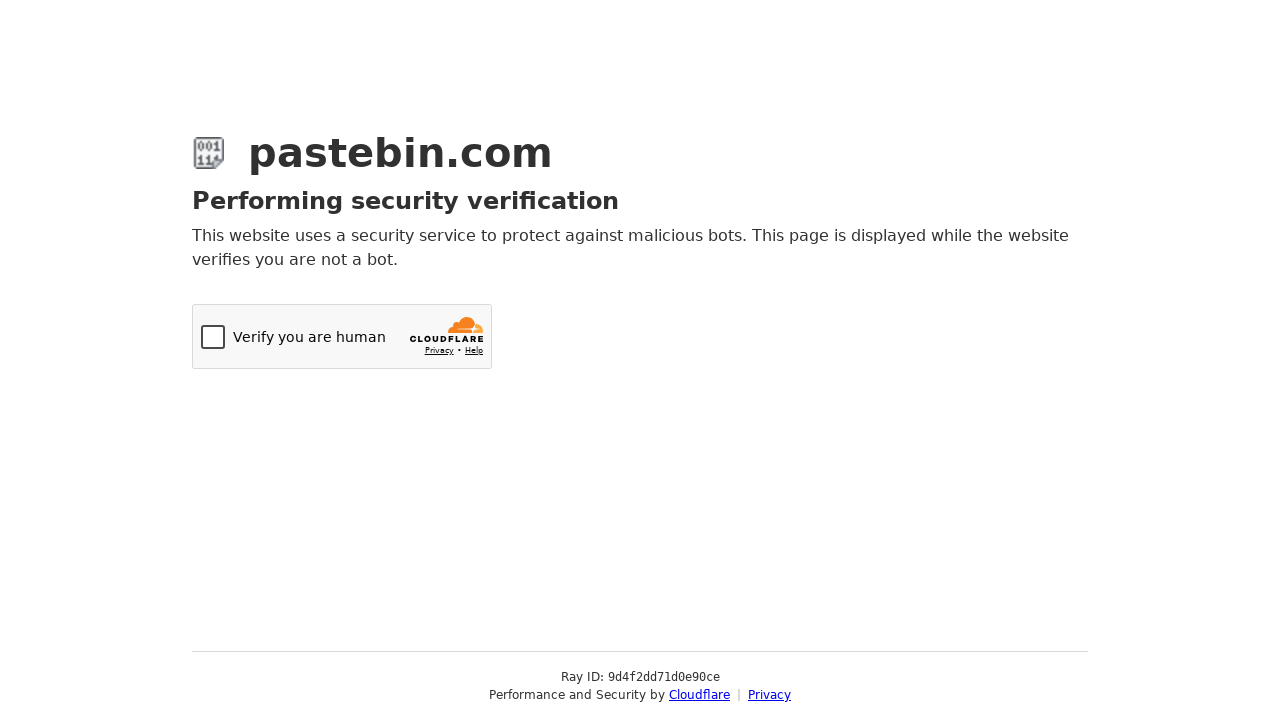